Solves a math challenge by extracting a value from the page, calculating the result using a logarithmic formula, and submitting the answer along with checkbox selections

Starting URL: http://suninjuly.github.io/math.html

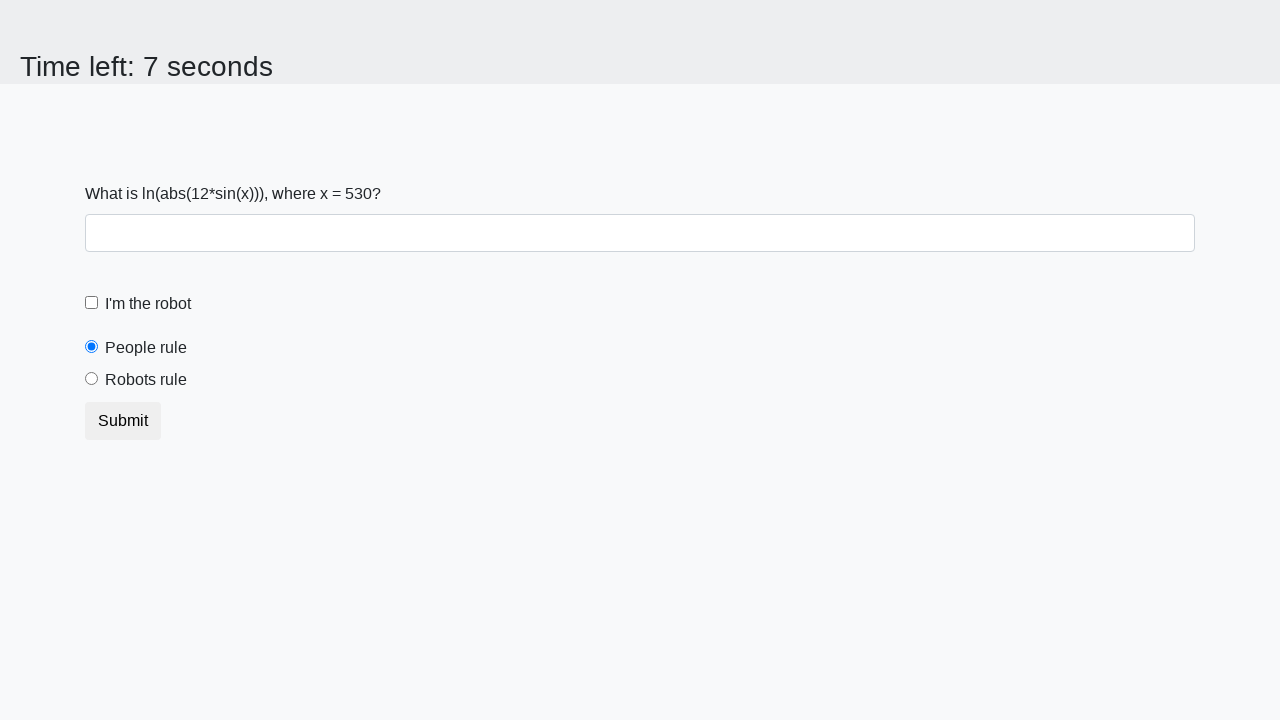

Located the x_value element (#input_value)
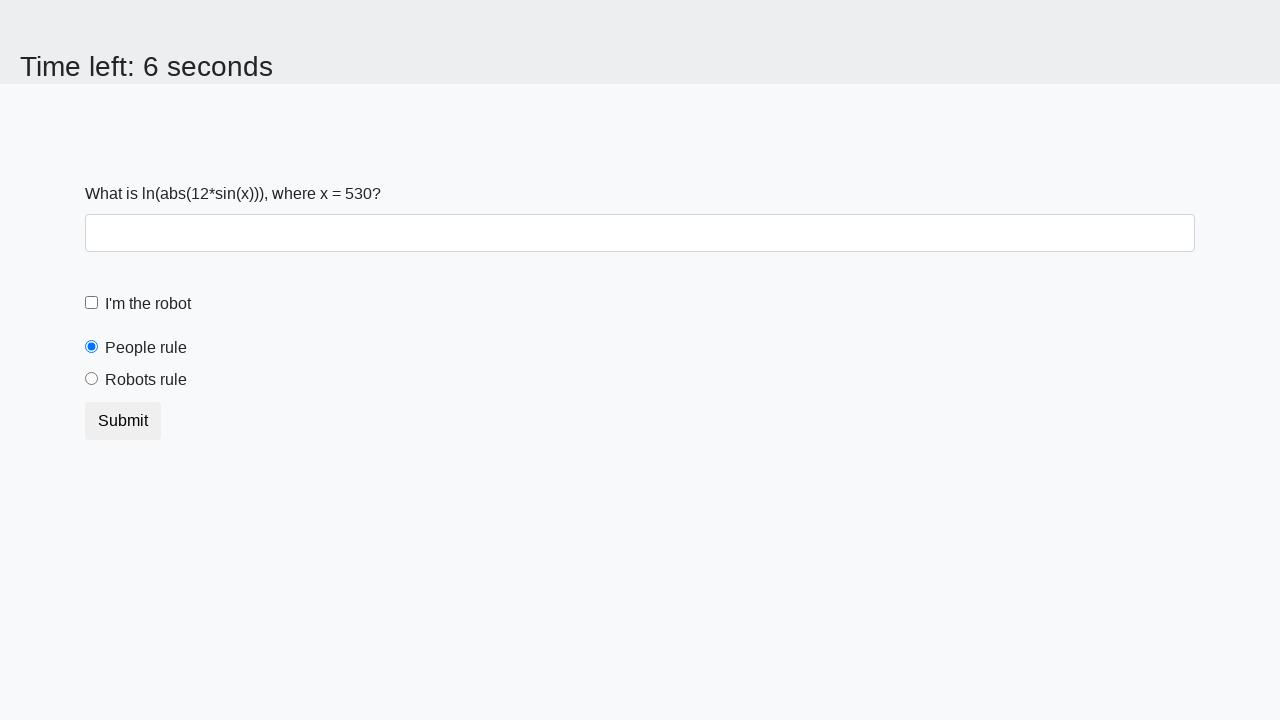

Extracted x value from page: 530
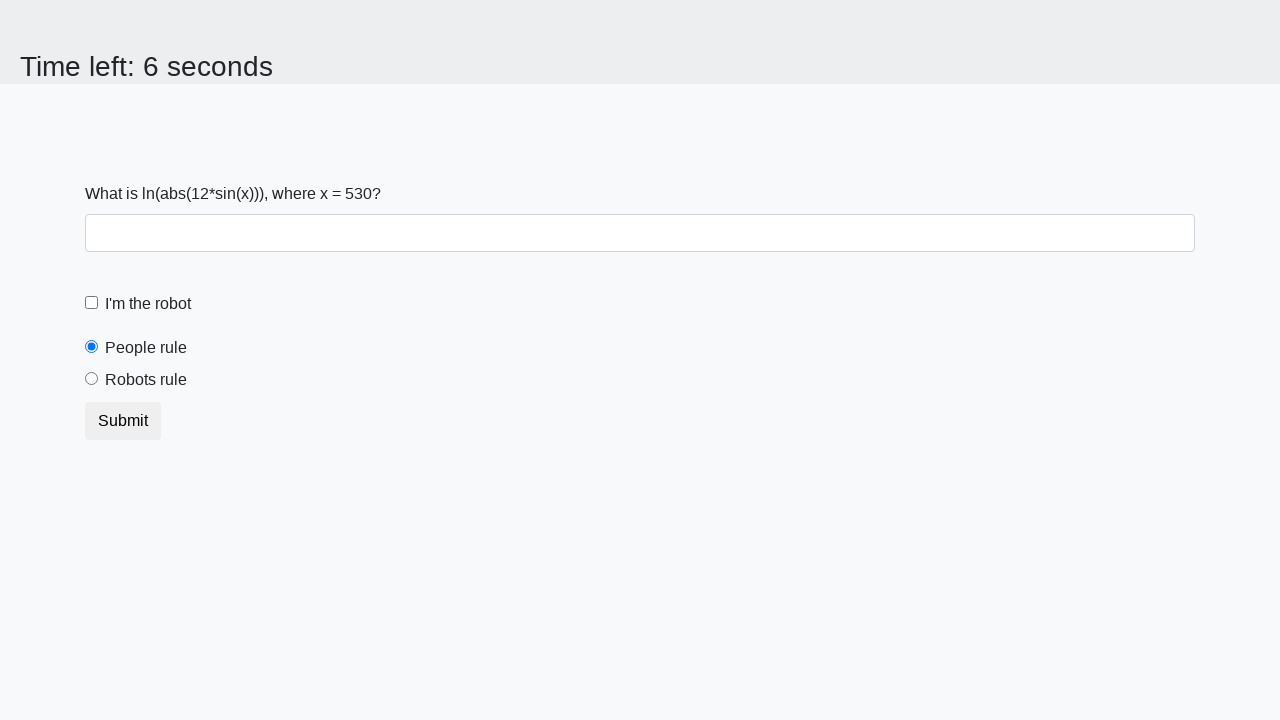

Calculated answer using logarithmic formula: 2.263157817768343
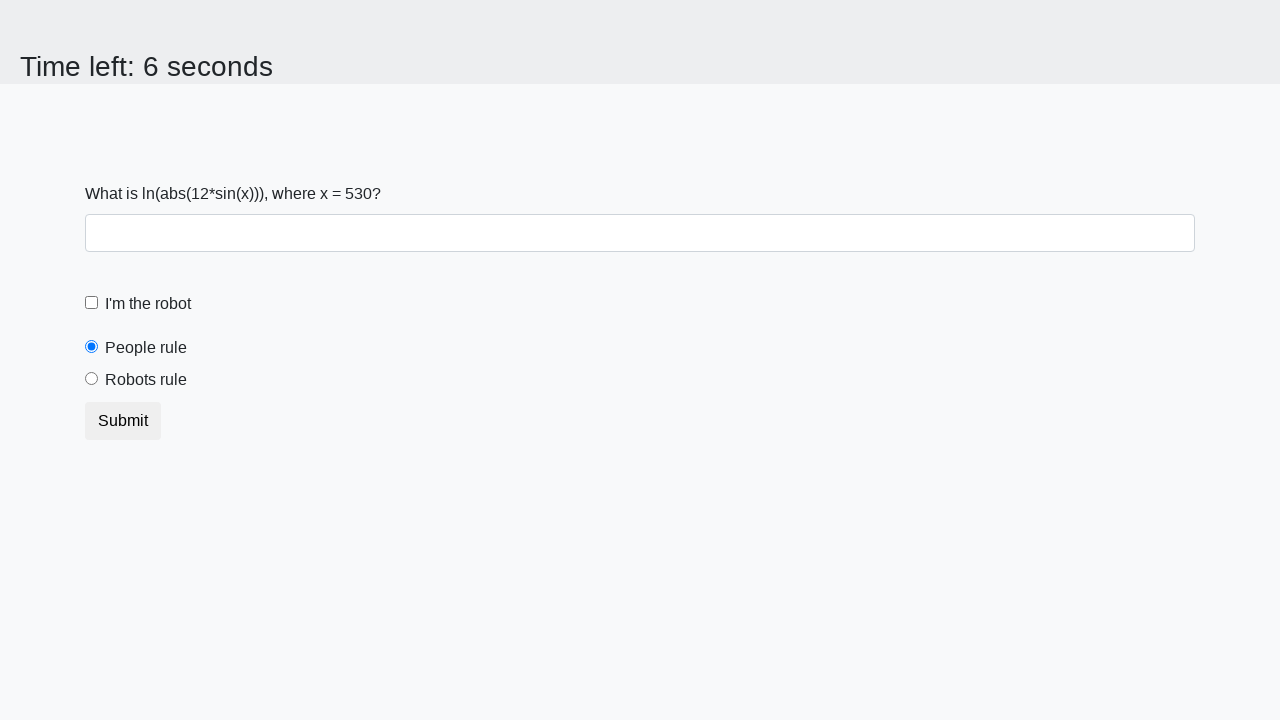

Filled answer field with calculated result: 2.263157817768343 on #answer
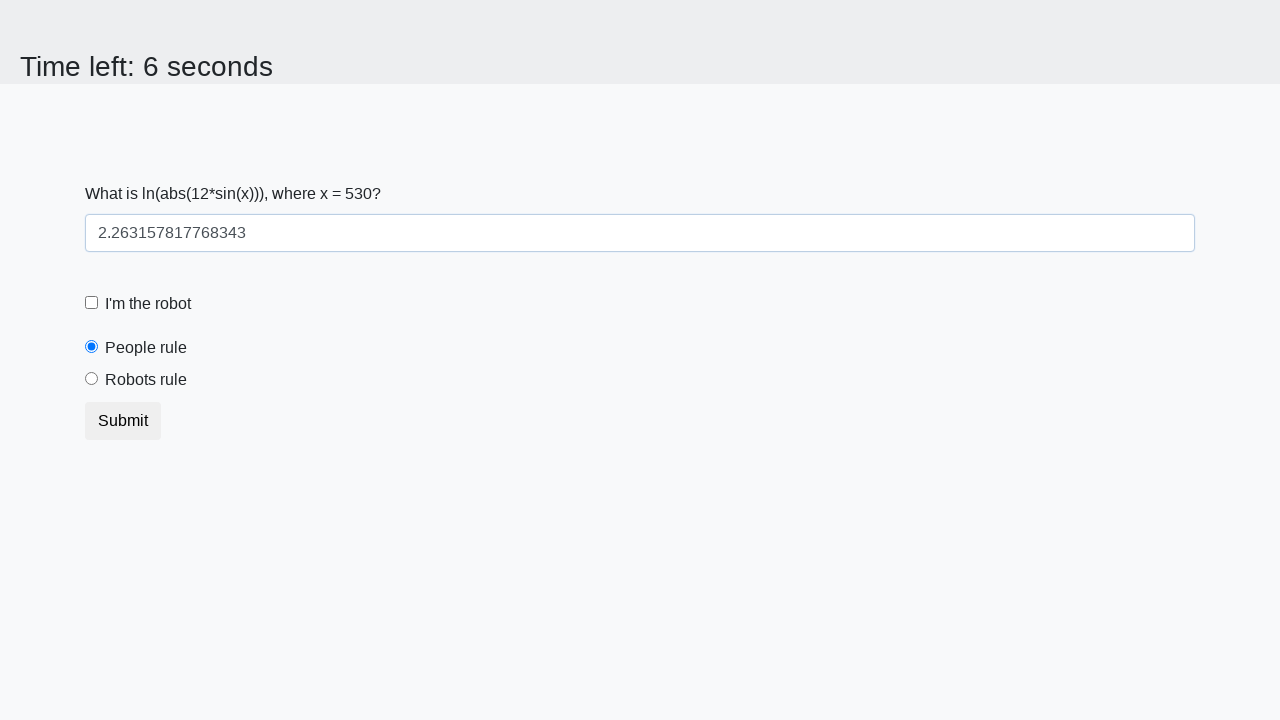

Checked the 'I'm a robot' checkbox at (92, 303) on #robotCheckbox
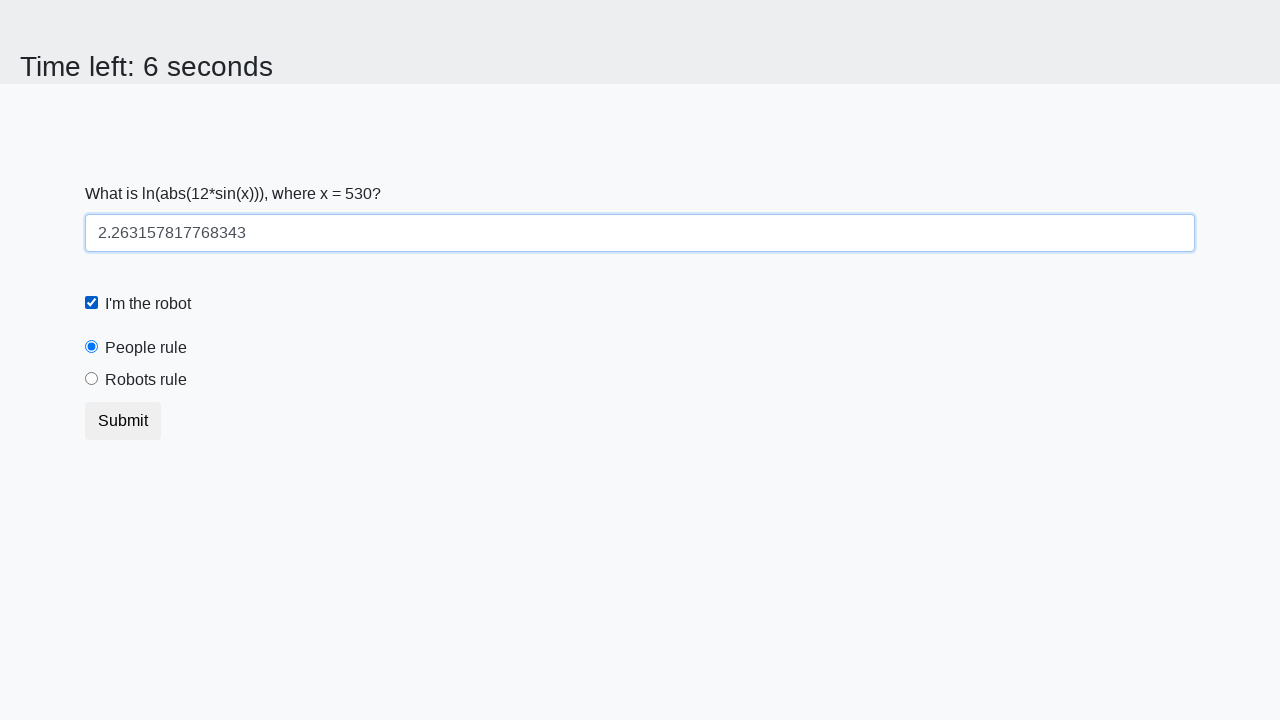

Checked the 'Robots rule' radio button at (92, 379) on #robotsRule
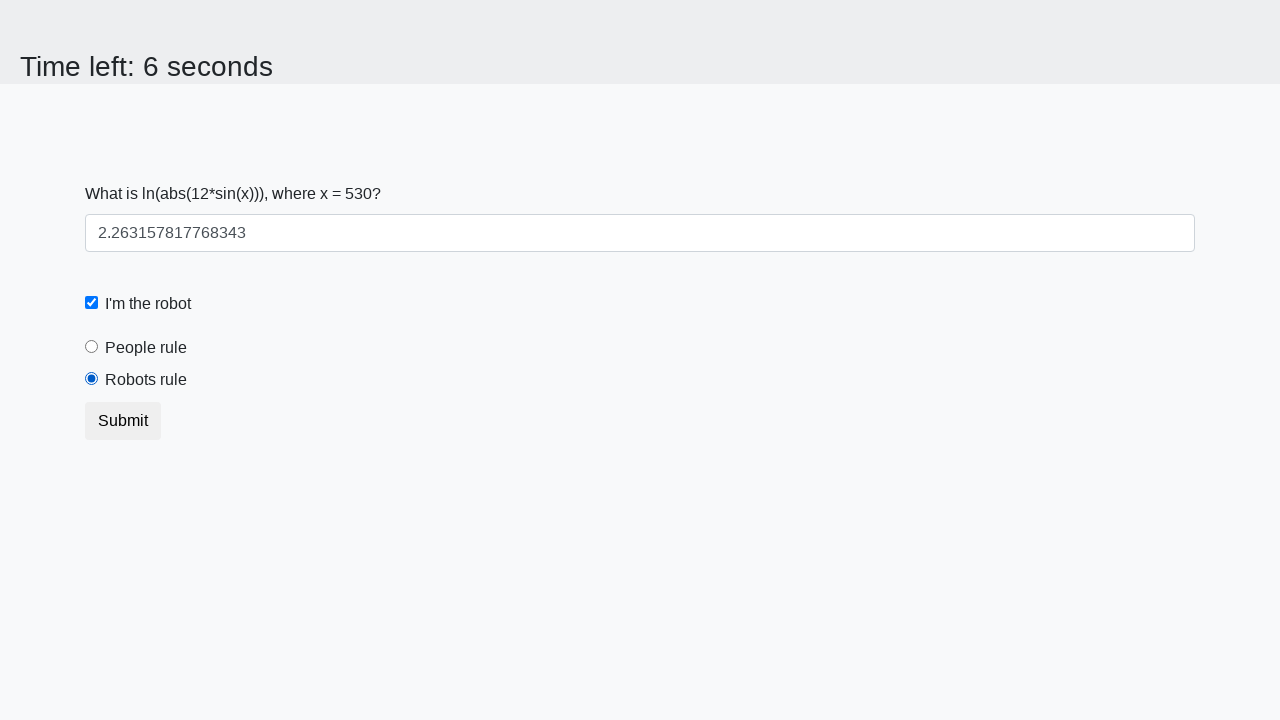

Clicked submit button to submit the math challenge form at (123, 421) on button[type='submit']
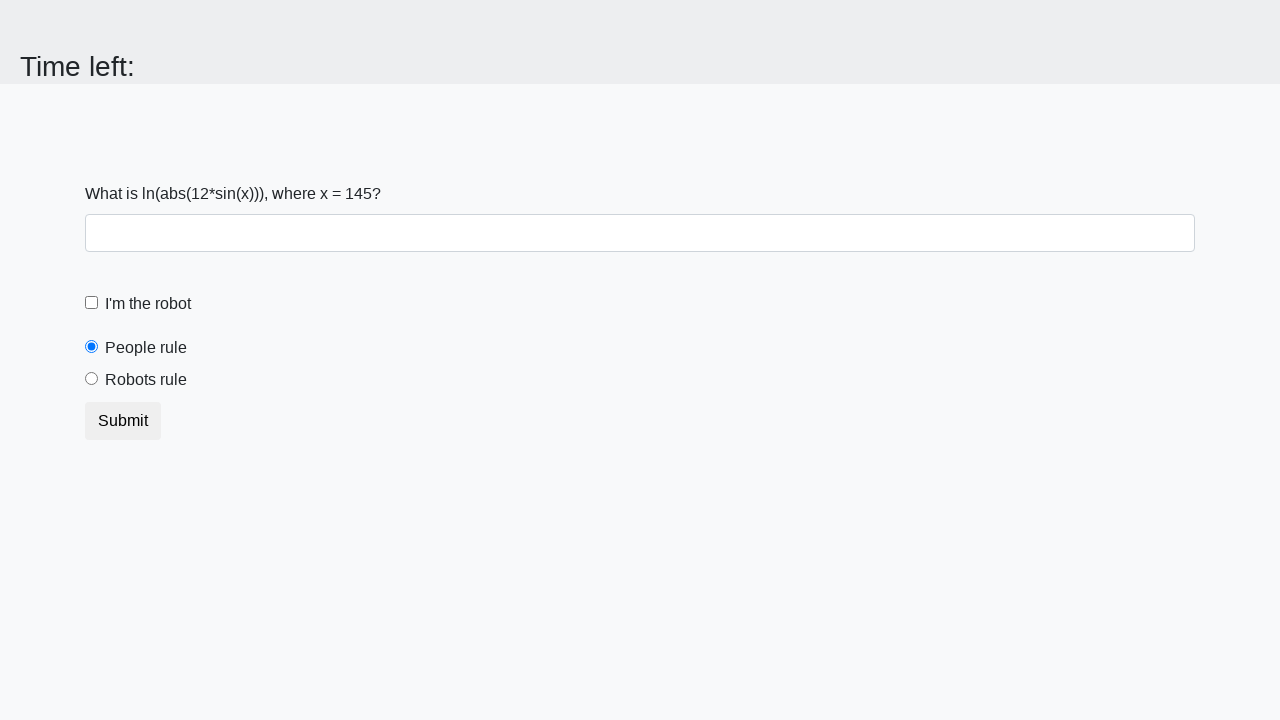

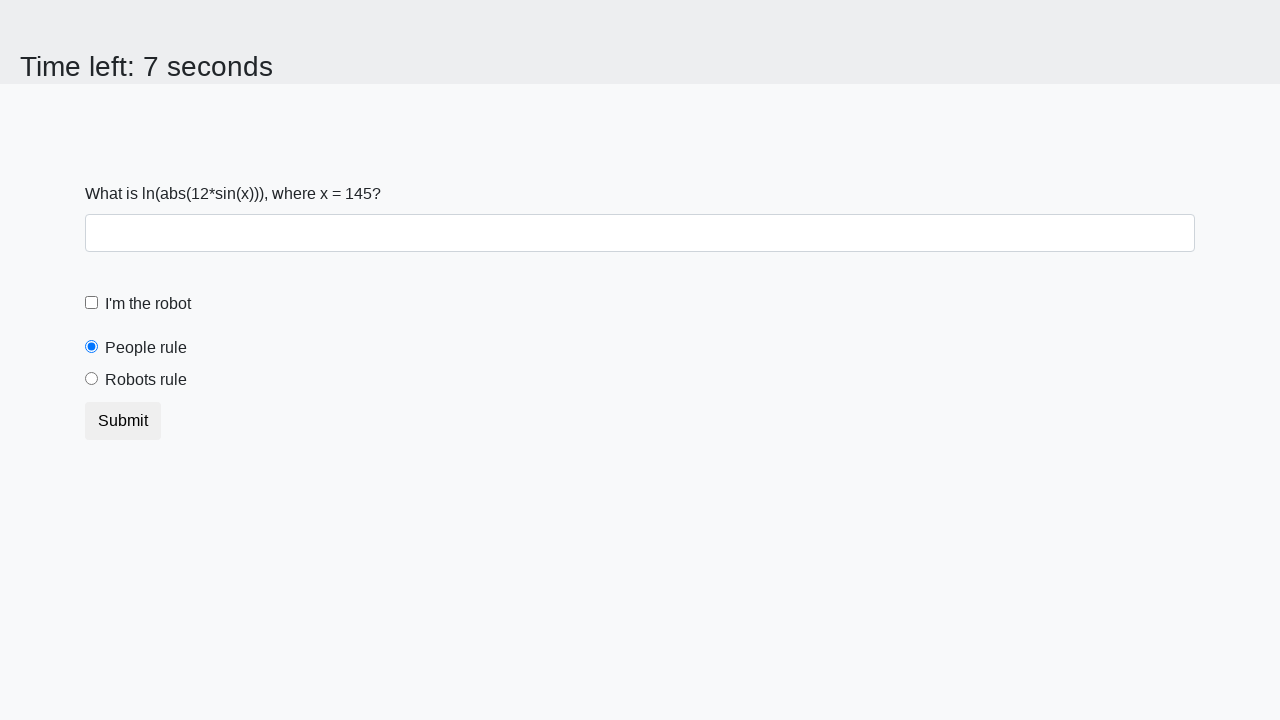